Tests the donation form flow by selecting food items, filling in donor information (name, company, email), and navigating to the payment options page

Starting URL: https://dev.alimentestaideia.pt/

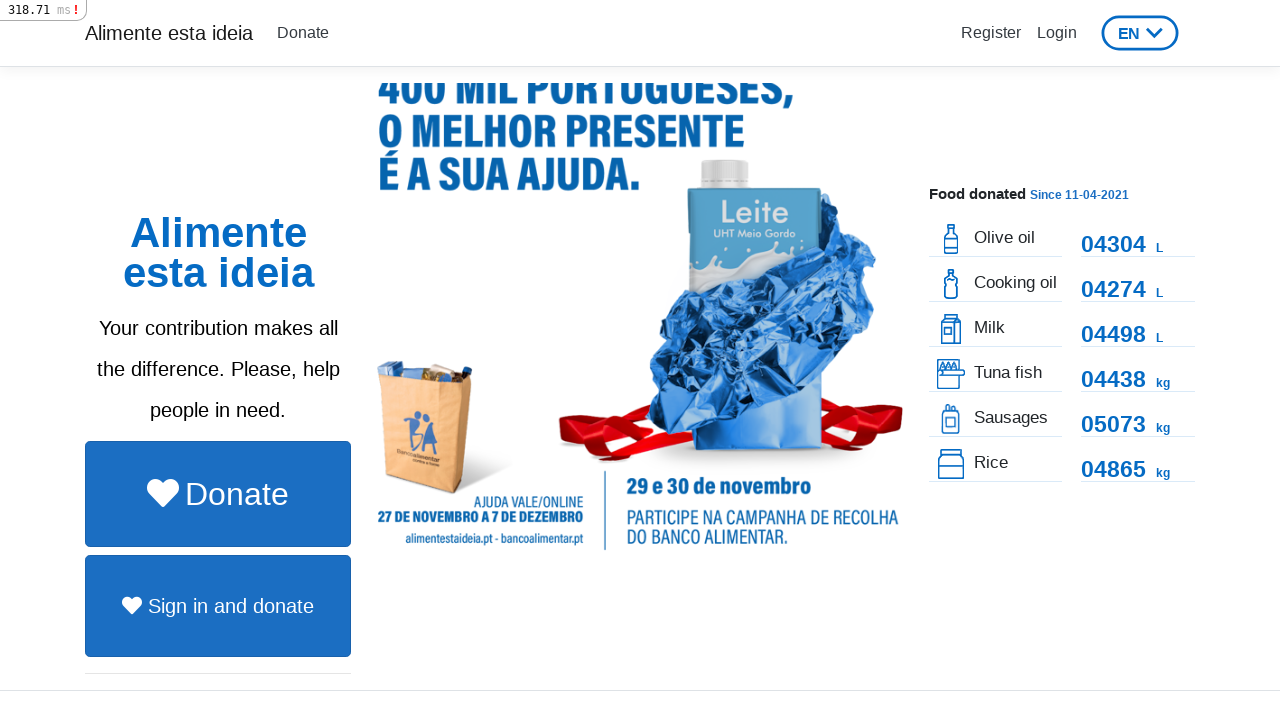

Clicked the Donate button to navigate to donation form at (218, 494) on a:has-text('Donate') >> nth=1
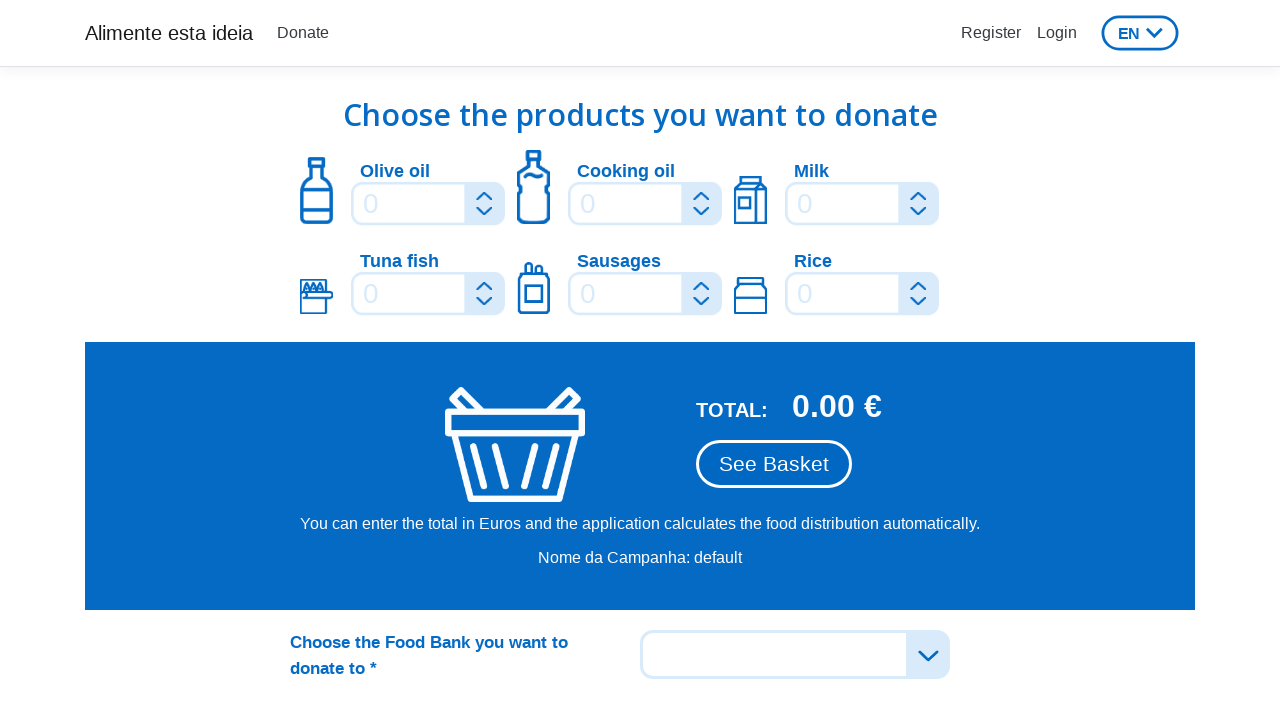

Waited for navigation to Donation page
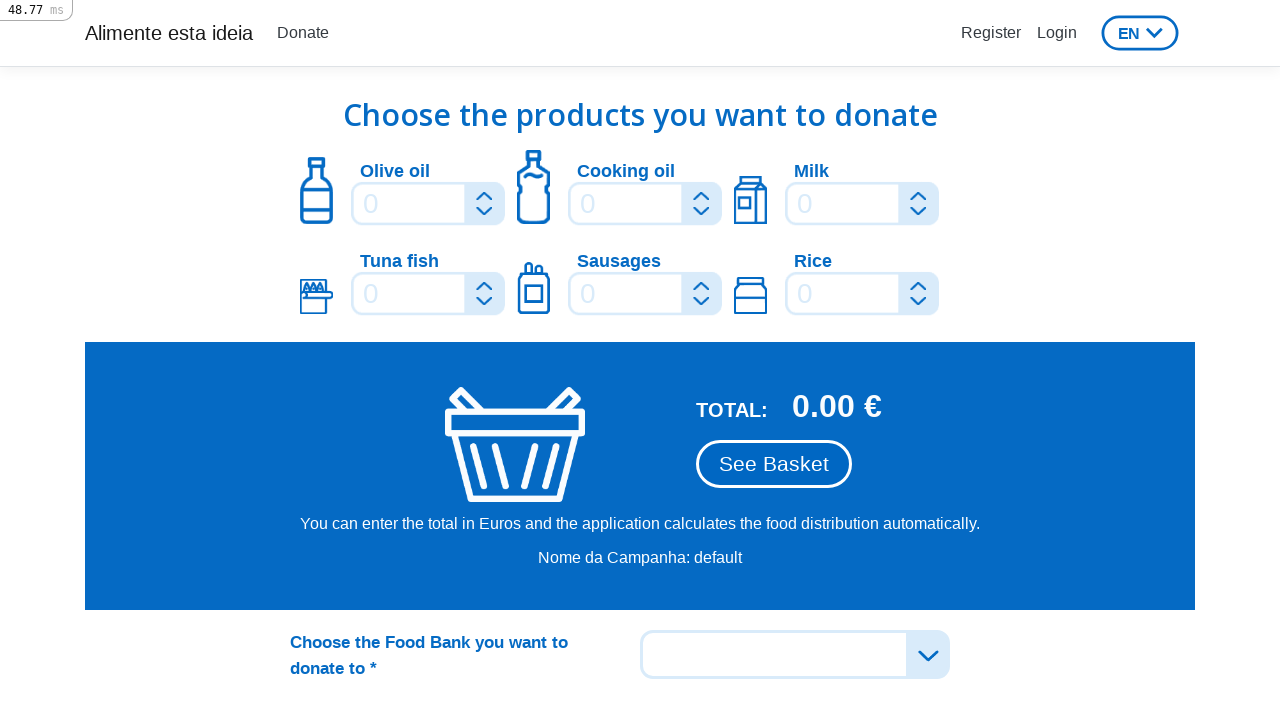

Double-clicked quantity increase button for first food item at (484, 195) on .more >> nth=0
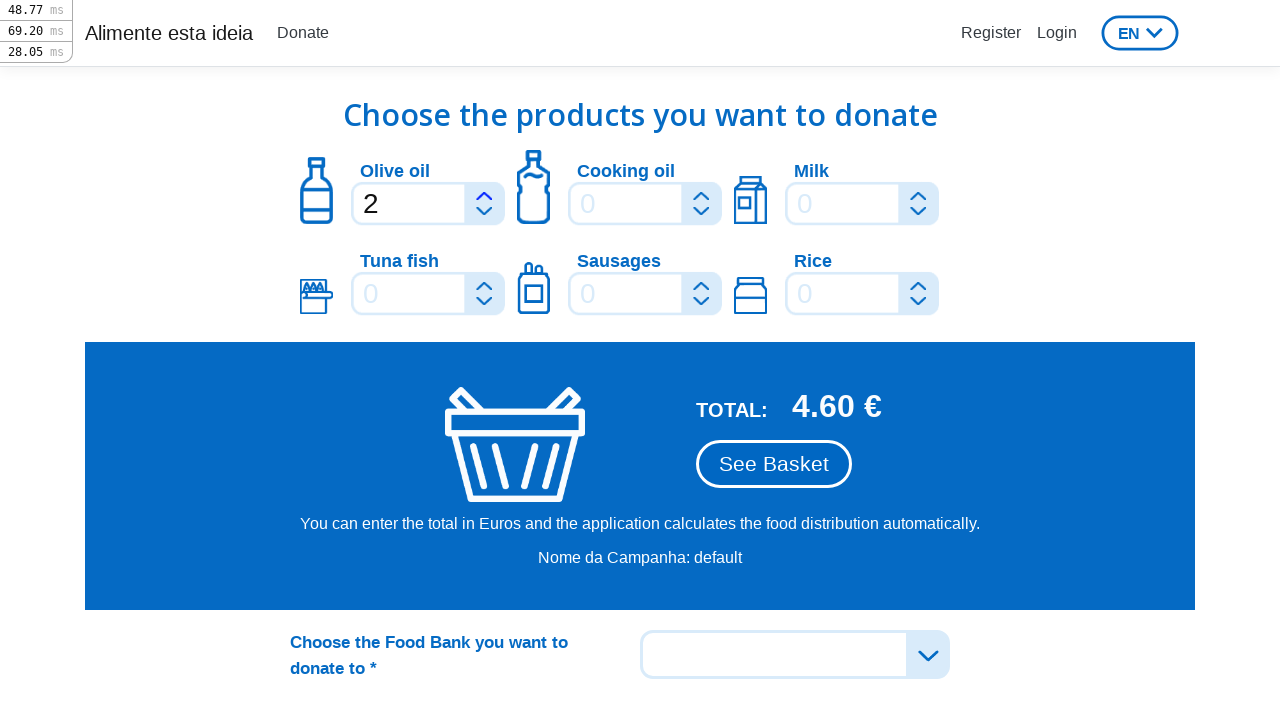

Clicked quantity increase button 3 times for second food item at (701, 195) on div:nth-child(2) > .input > .more
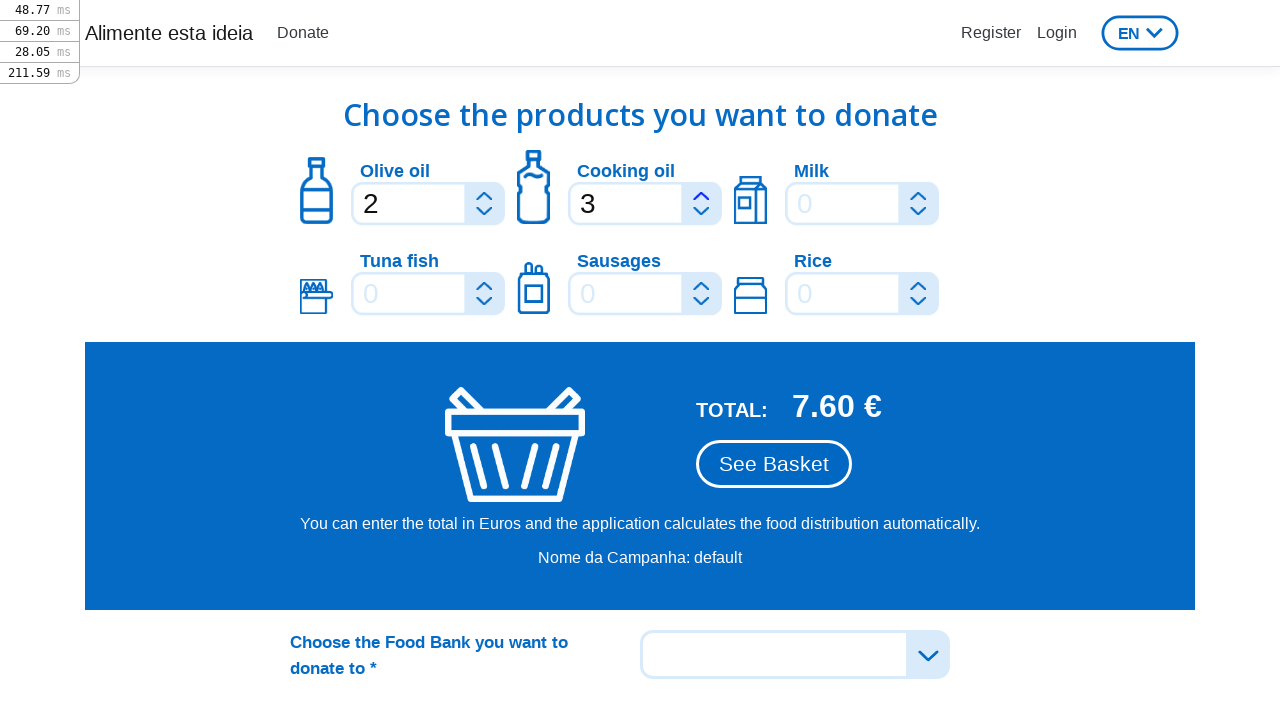

Clicked quantity increase button 4 times for third food item at (918, 195) on div:nth-child(3) > .input > .more
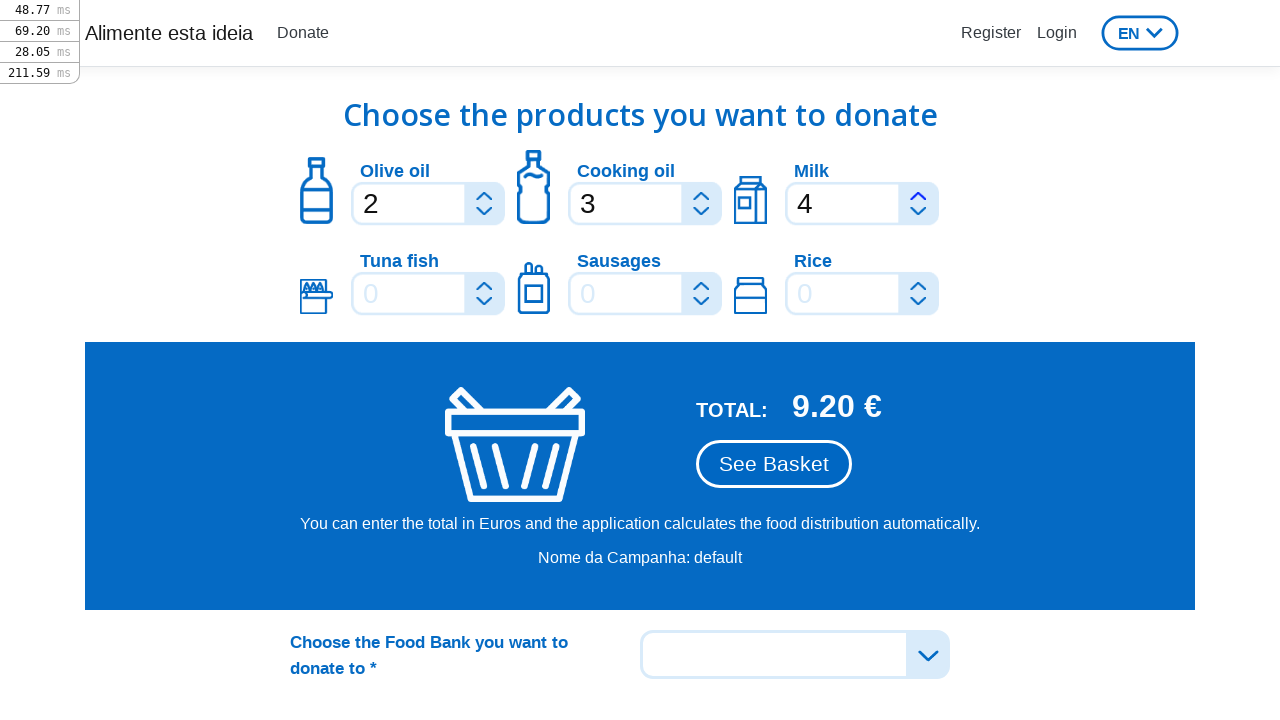

Clicked quantity increase button 2 times for sixth food item at (918, 285) on div:nth-child(6) > .input > .more
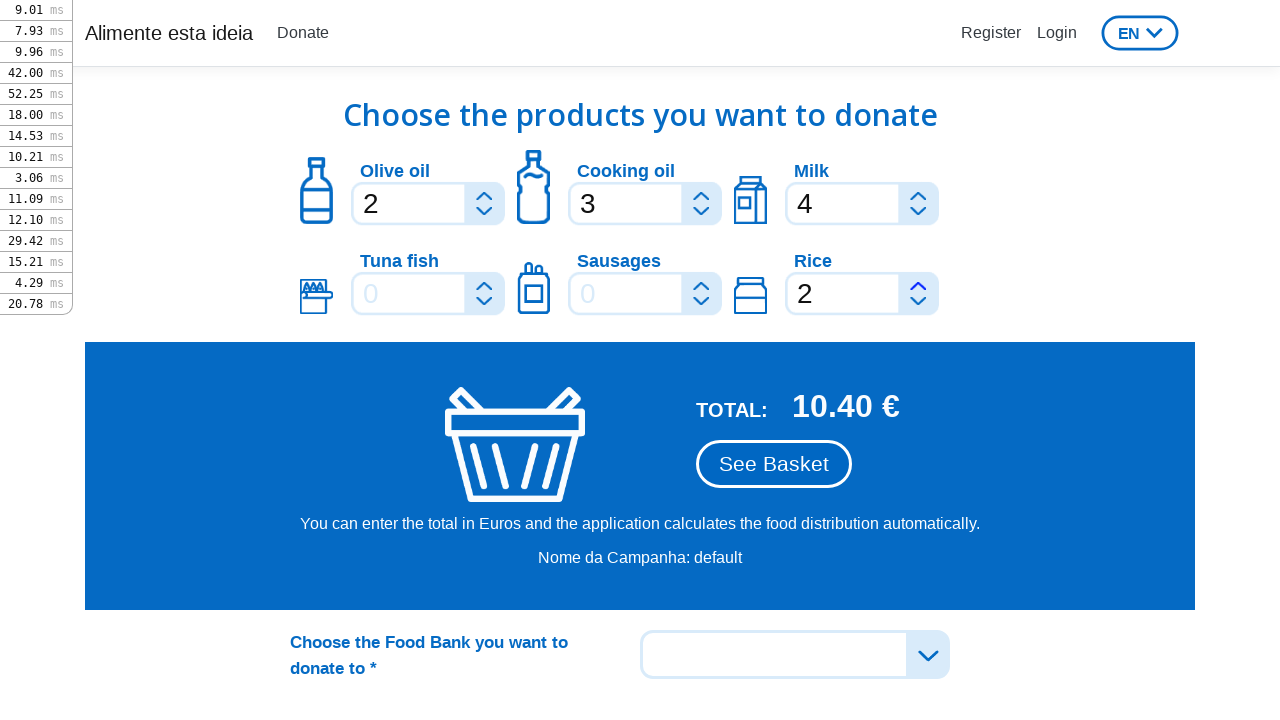

Clicked quantity increase button 5 times for fifth food item at (701, 285) on div:nth-child(5) > .input > .more
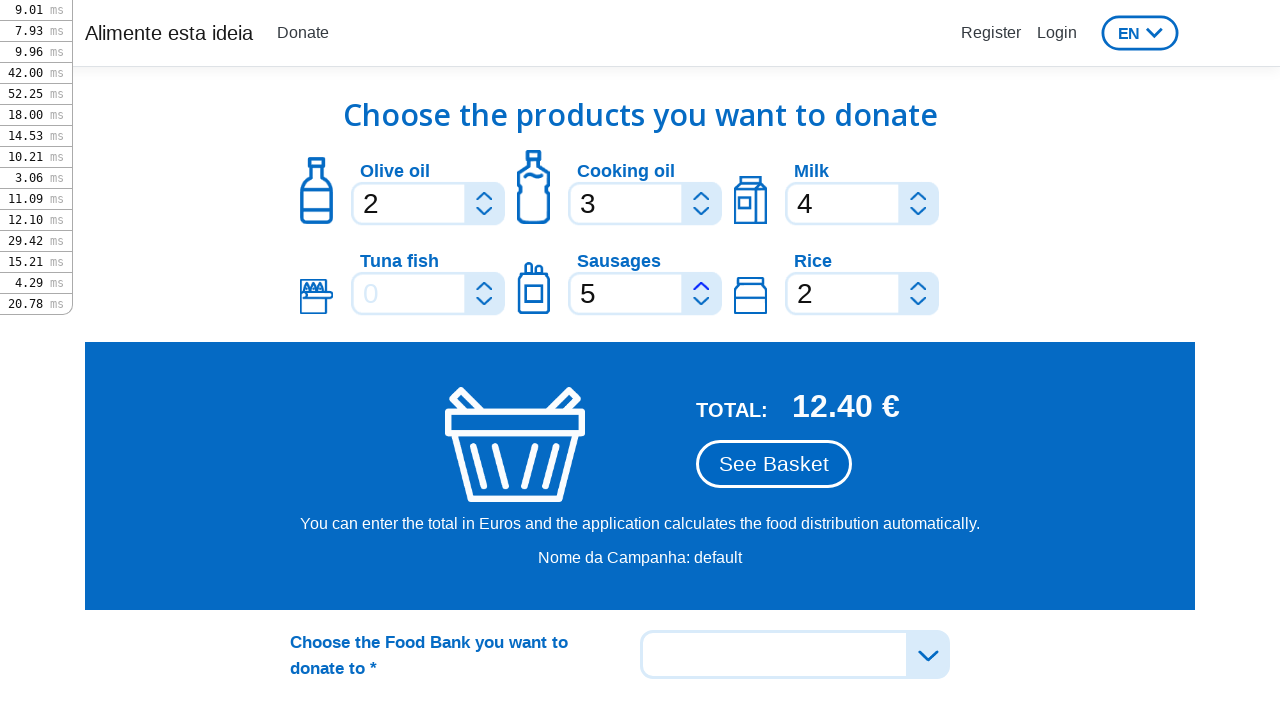

Clicked quantity increase button 3 times for fourth food item at (484, 285) on div:nth-child(4) > .input > .more
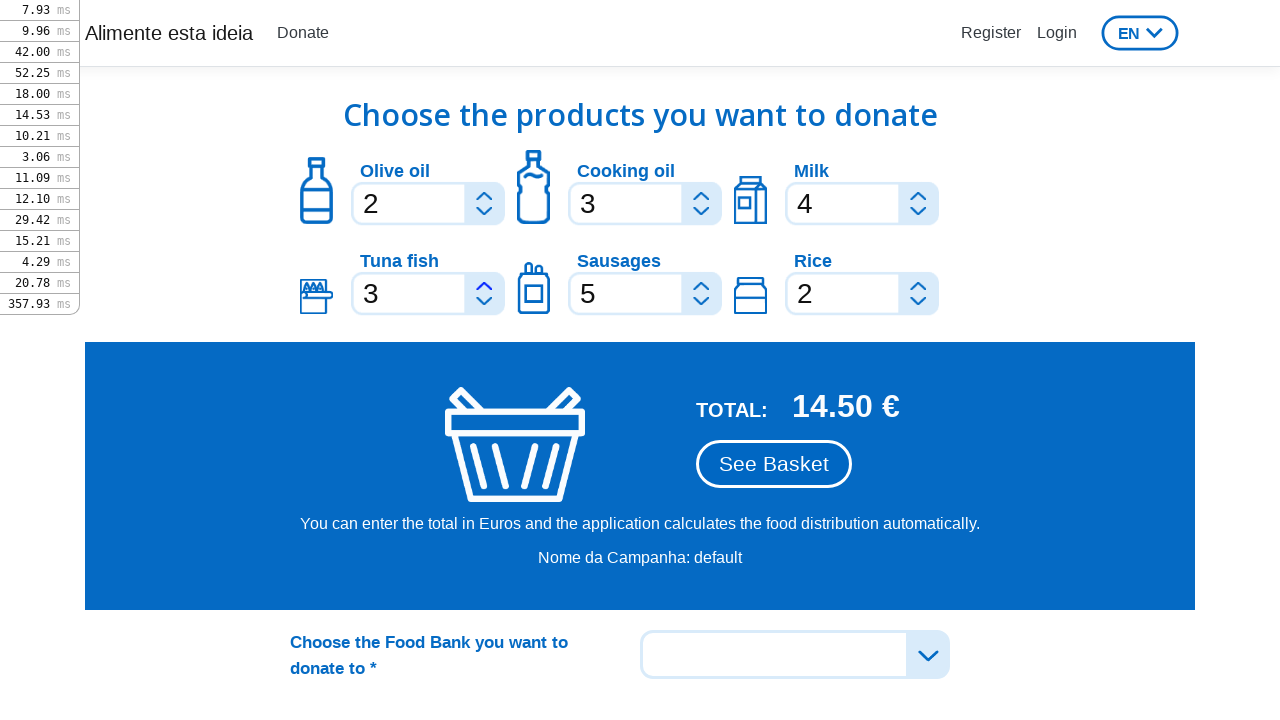

Selected food bank option with ID 11 on #FoodBankId
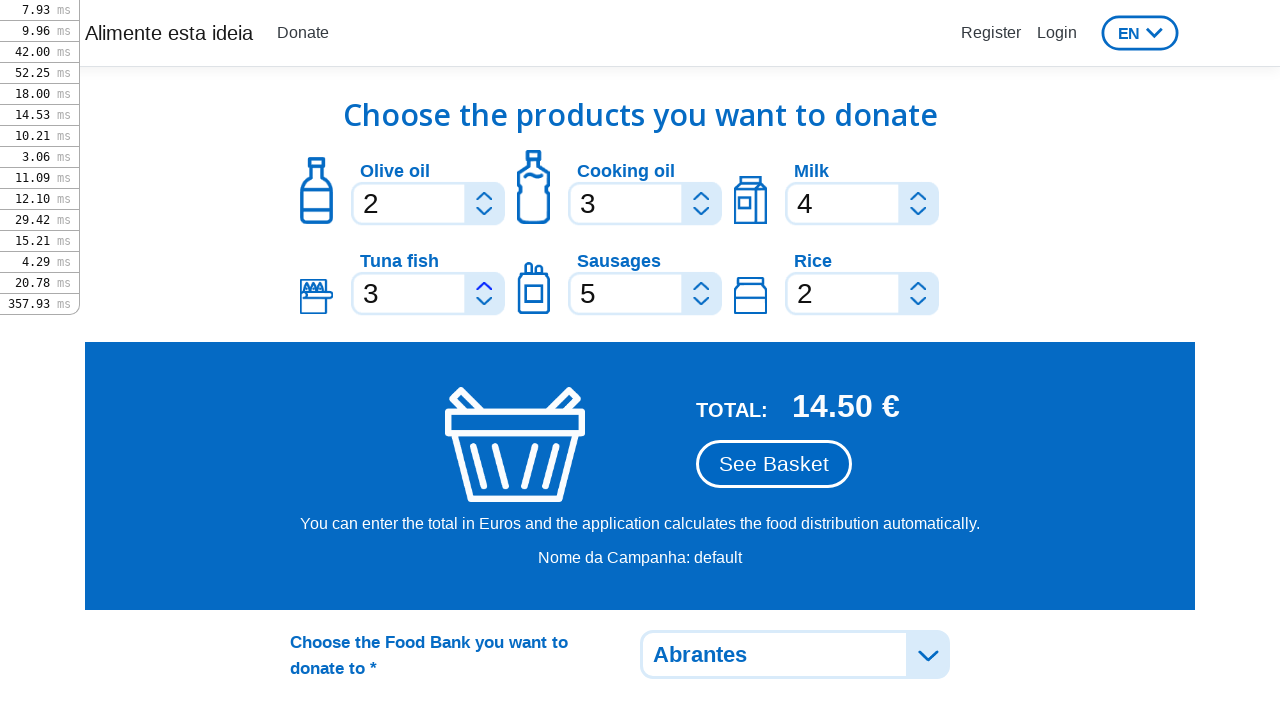

Clicked the Name field at (445, 360) on #Name
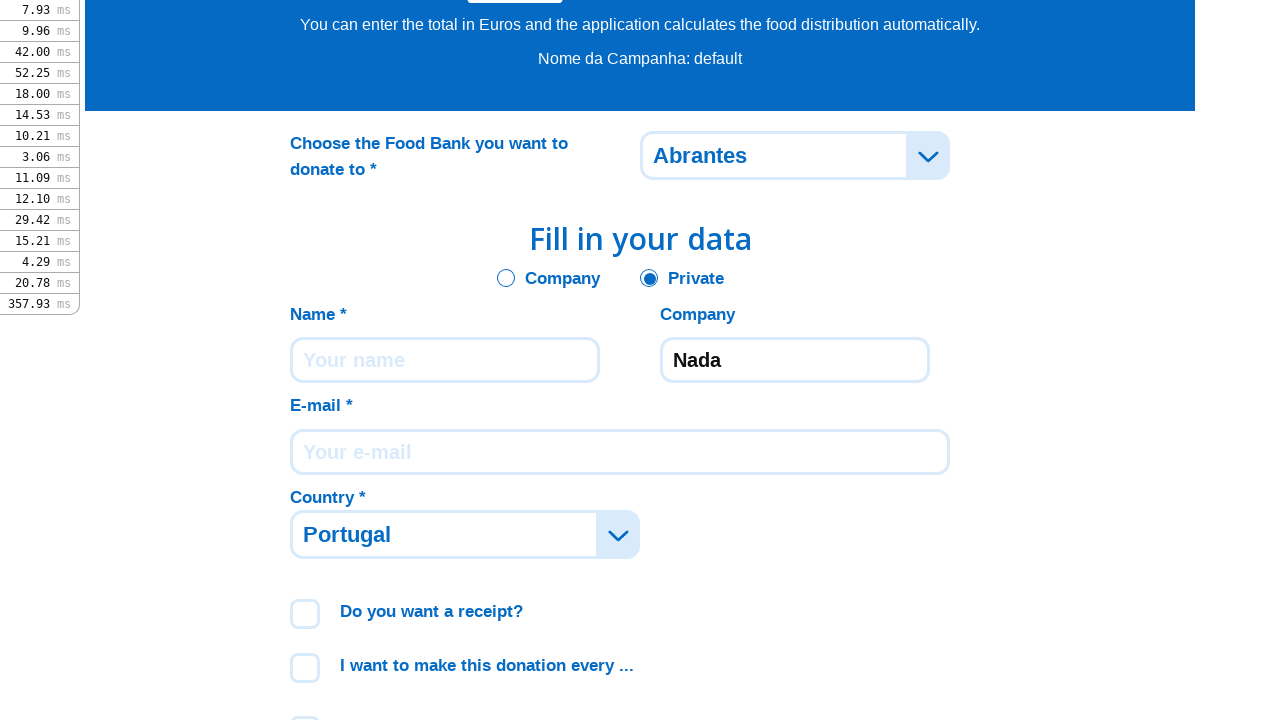

Filled Name field with donor name on #Name
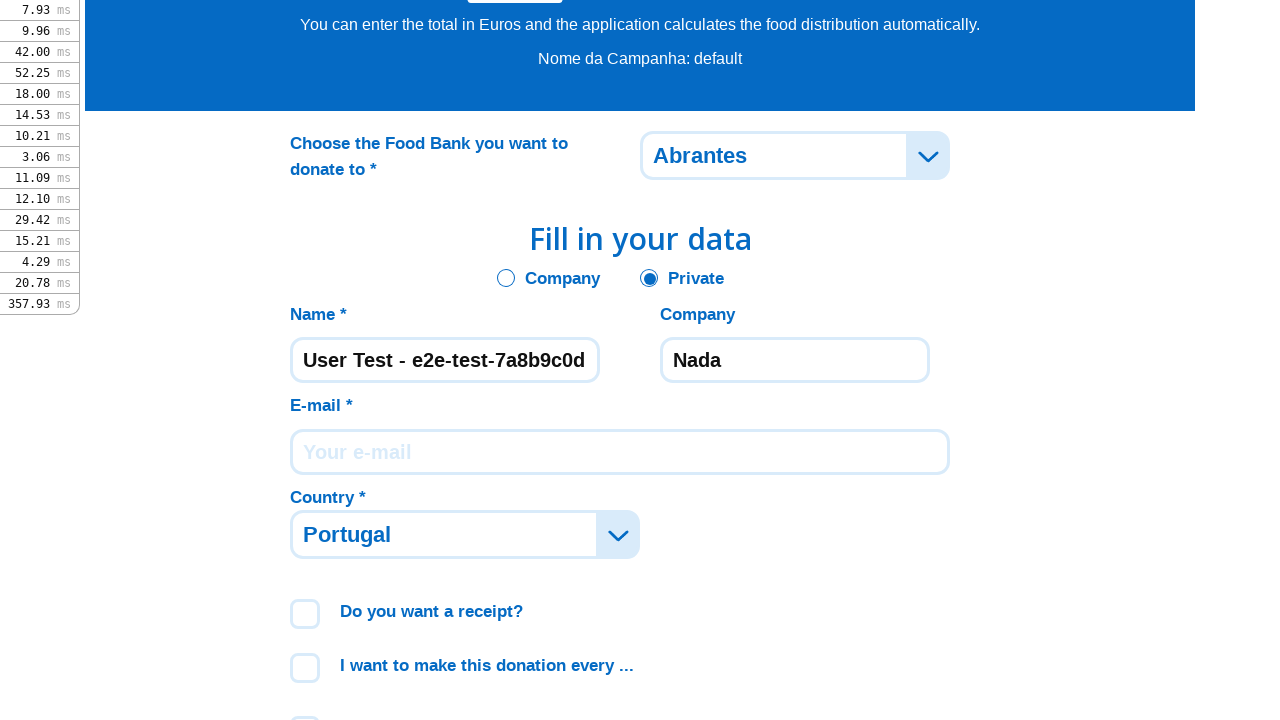

Clicked the Company Name field at (795, 360) on #CompanyName
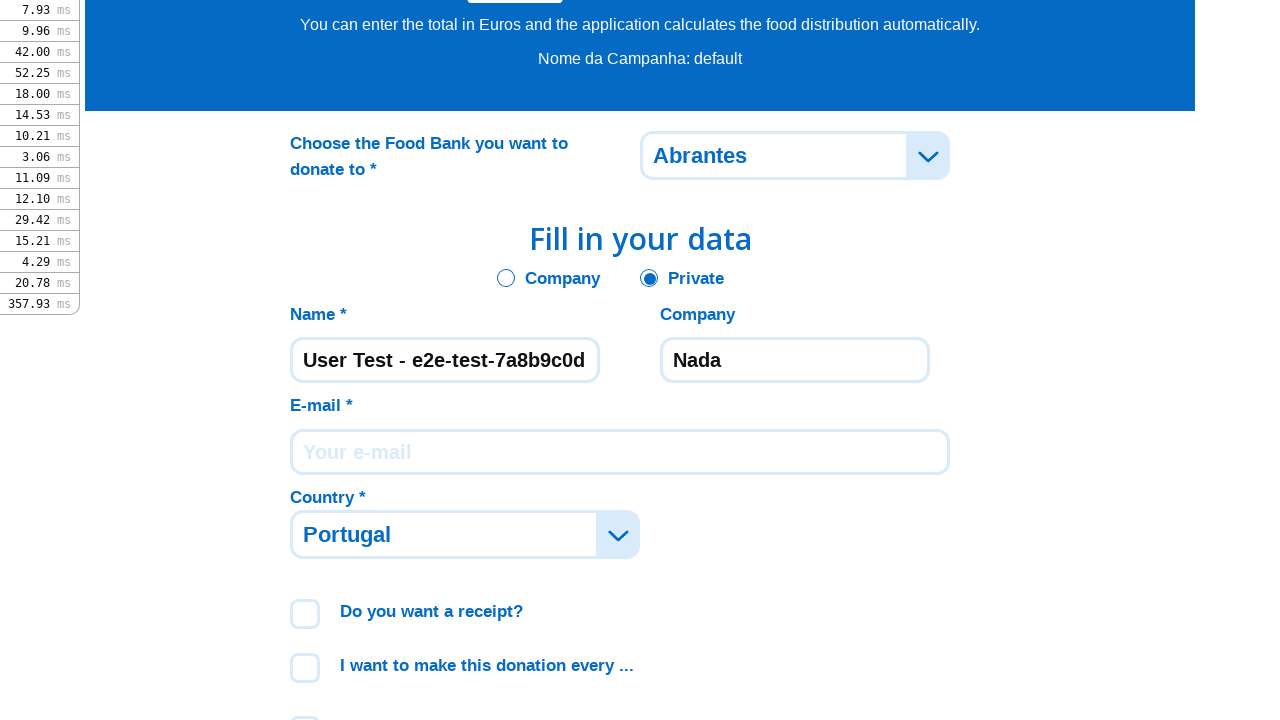

Filled Company Name field with test company name on #CompanyName
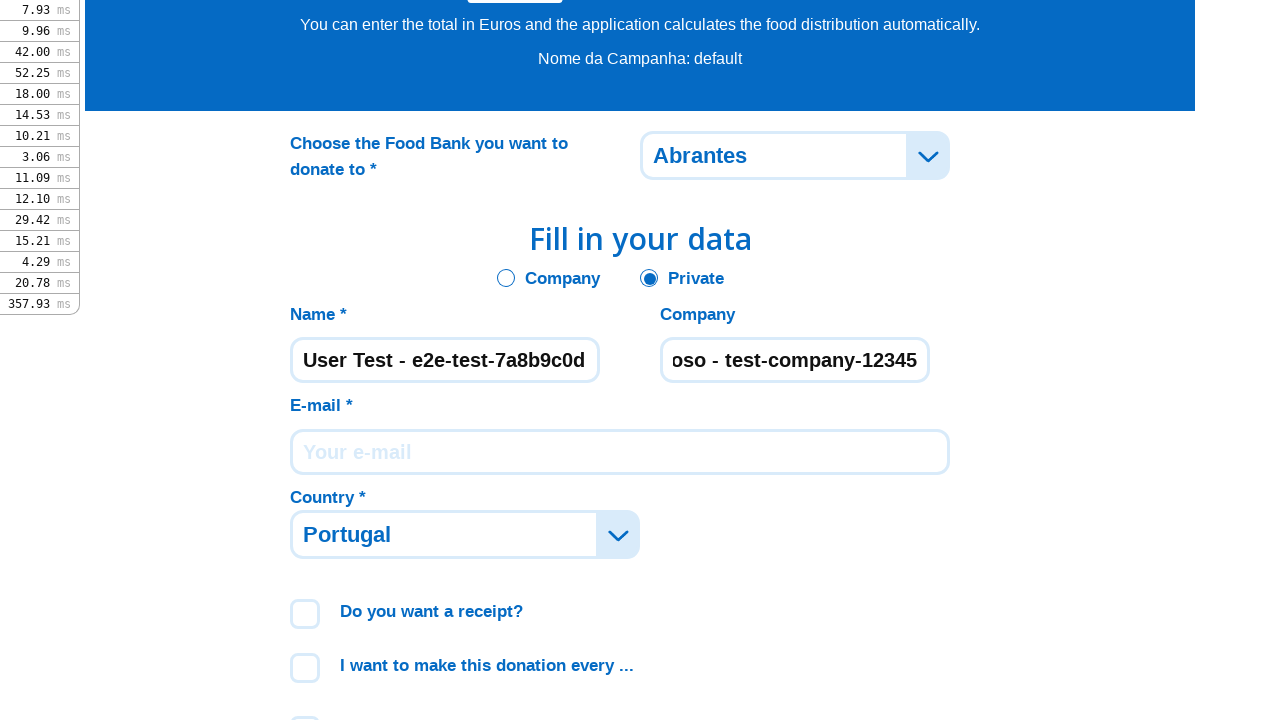

Clicked the Email field at (620, 452) on #Email
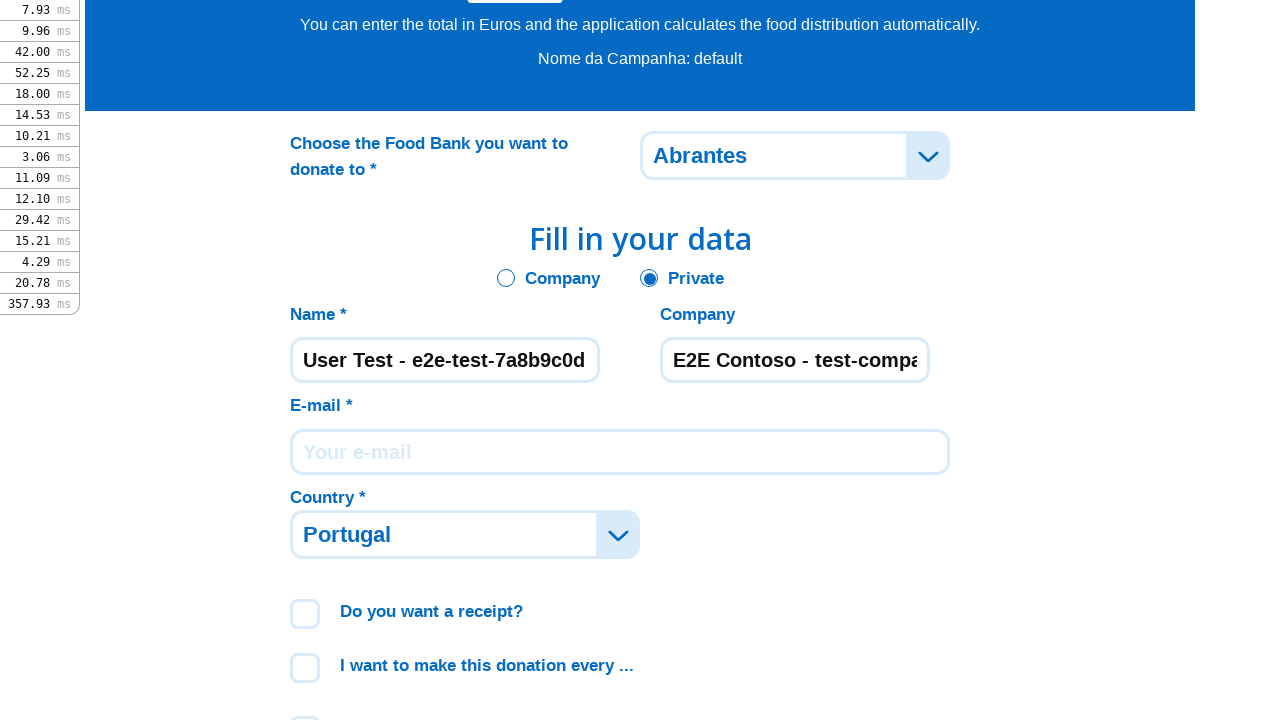

Filled Email field with test email address on #Email
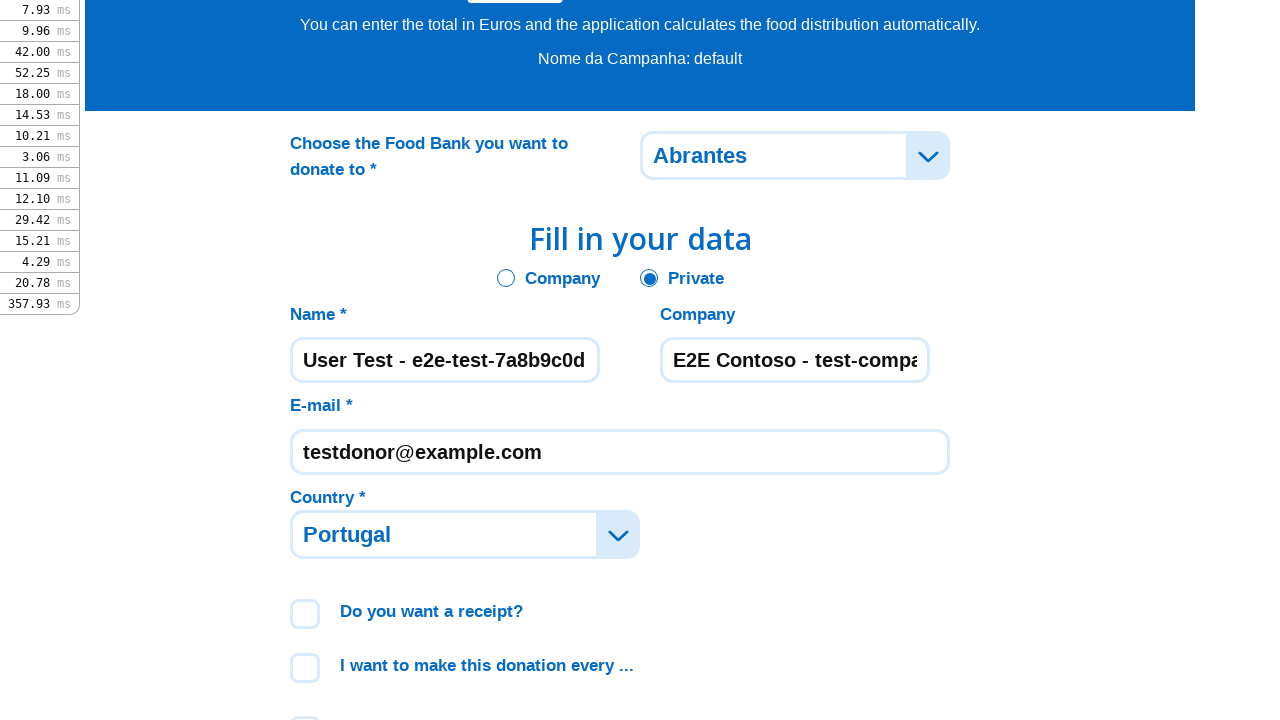

Checked the terms and conditions checkbox
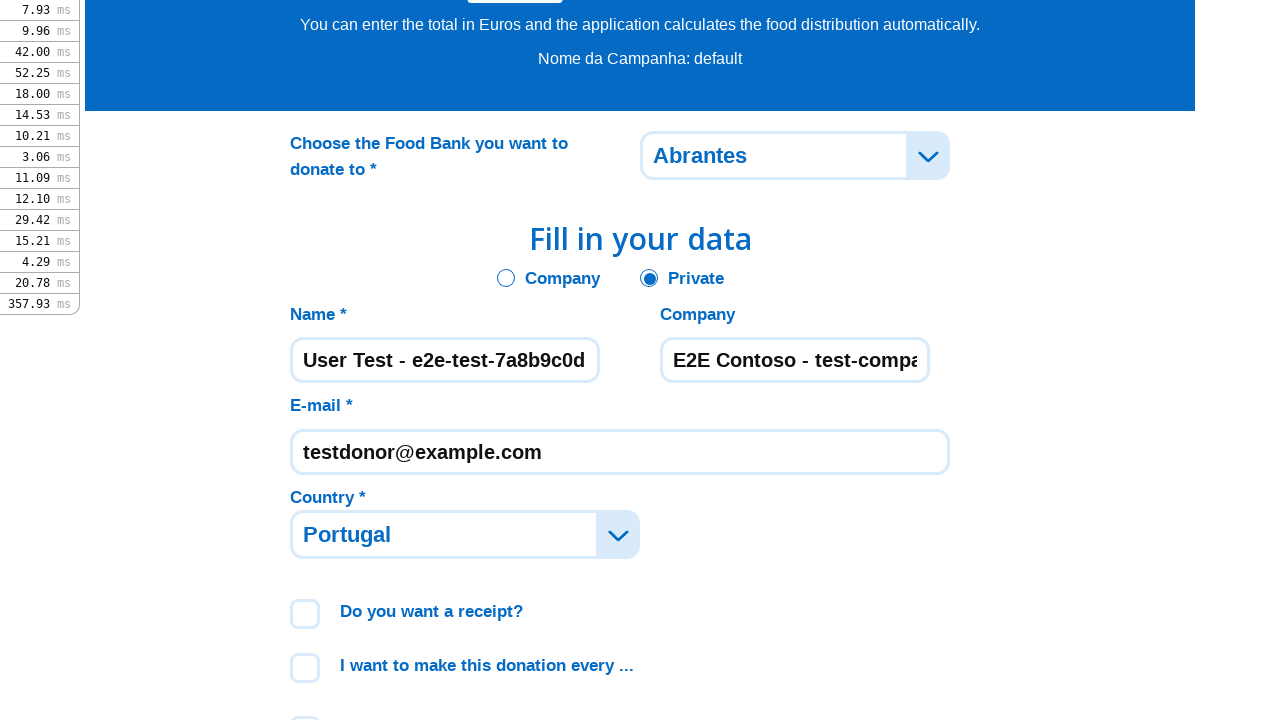

Clicked the Donate button to proceed to payment options at (640, 361) on span:has-text('Donate') >> nth=1
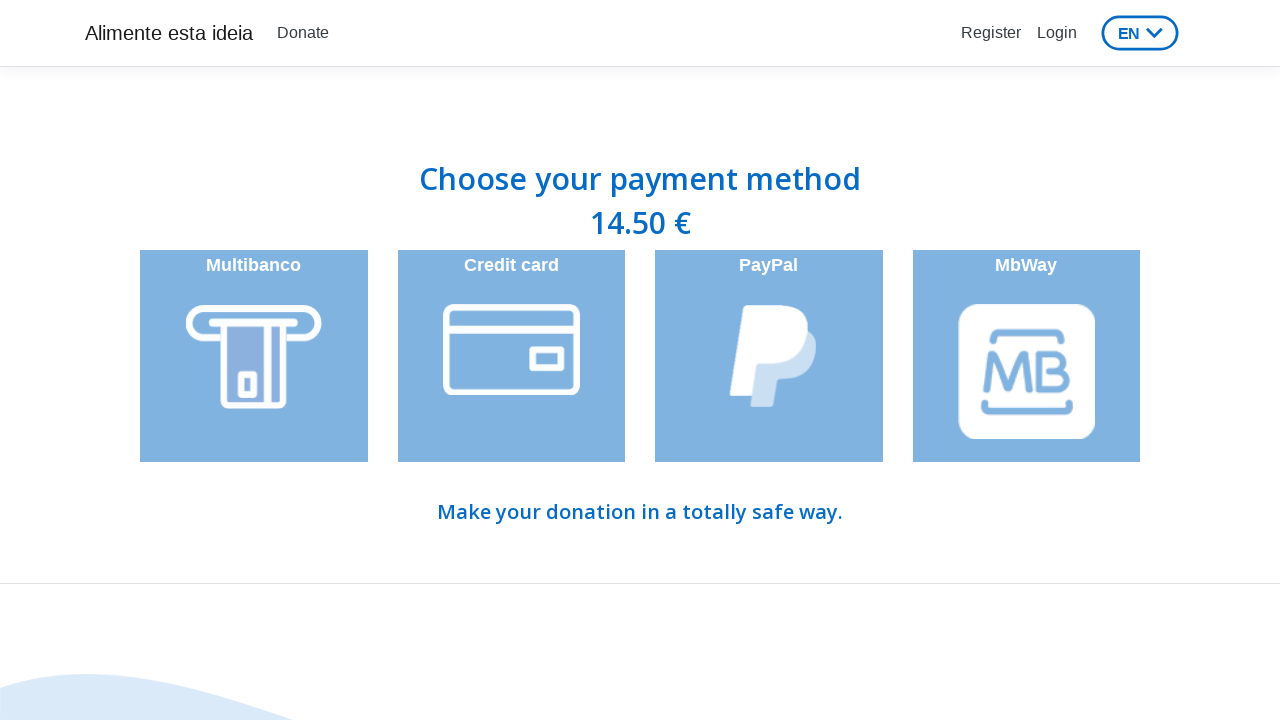

Waited for payment options page to load with PayPal element visible
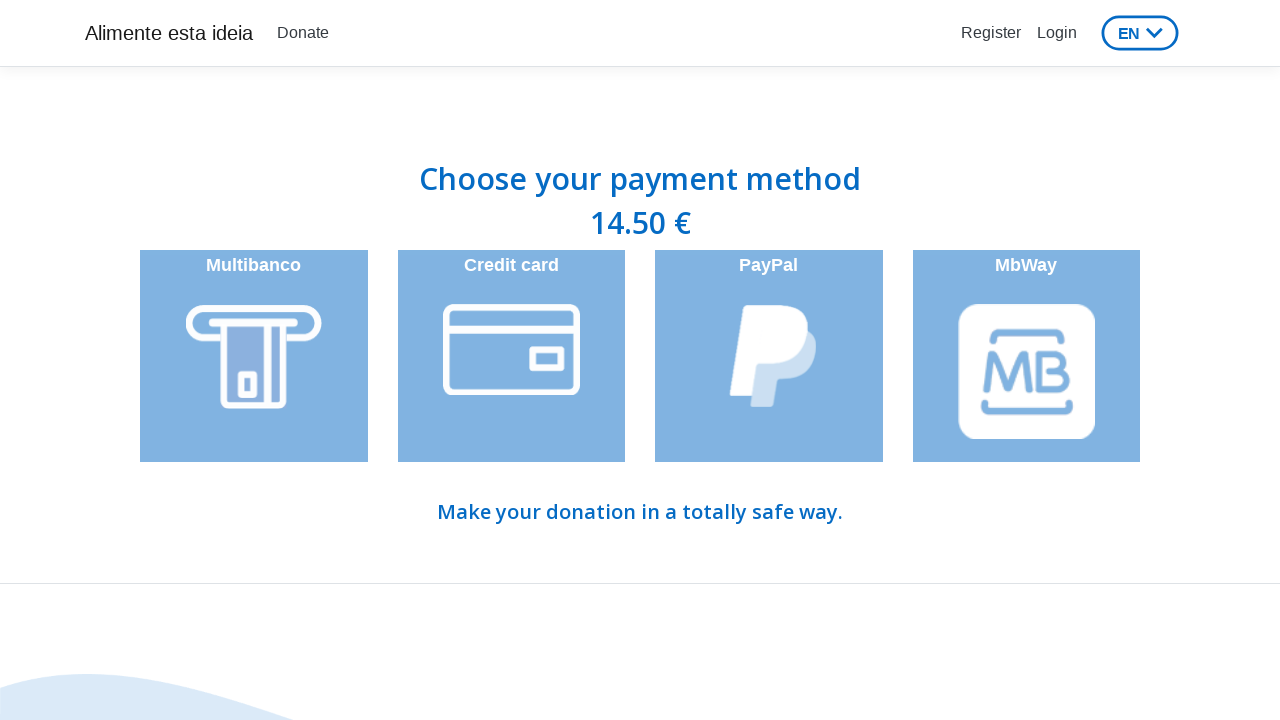

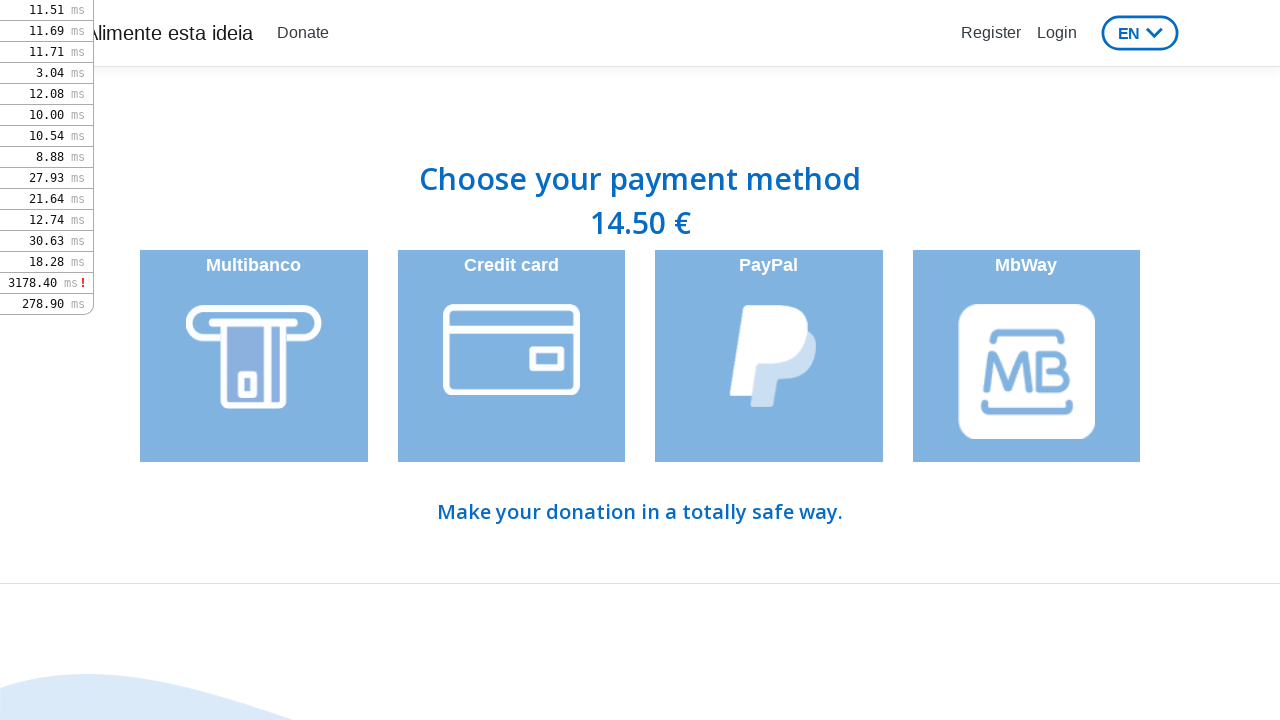